Validates the Starter App deployment by checking accessibility, page title, content loading, console errors, performance metrics, and mobile compatibility.

Starting URL: https://linchkit-starter.vercel.app

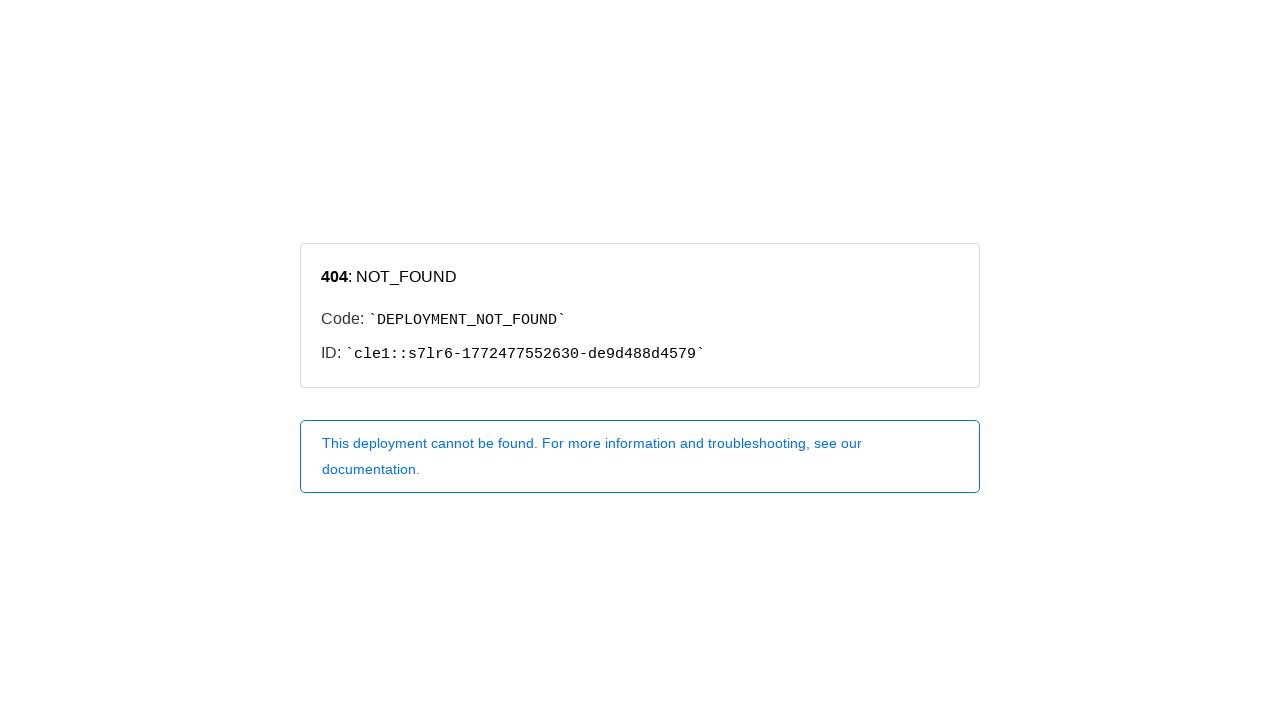

Waited for page to reach network idle state
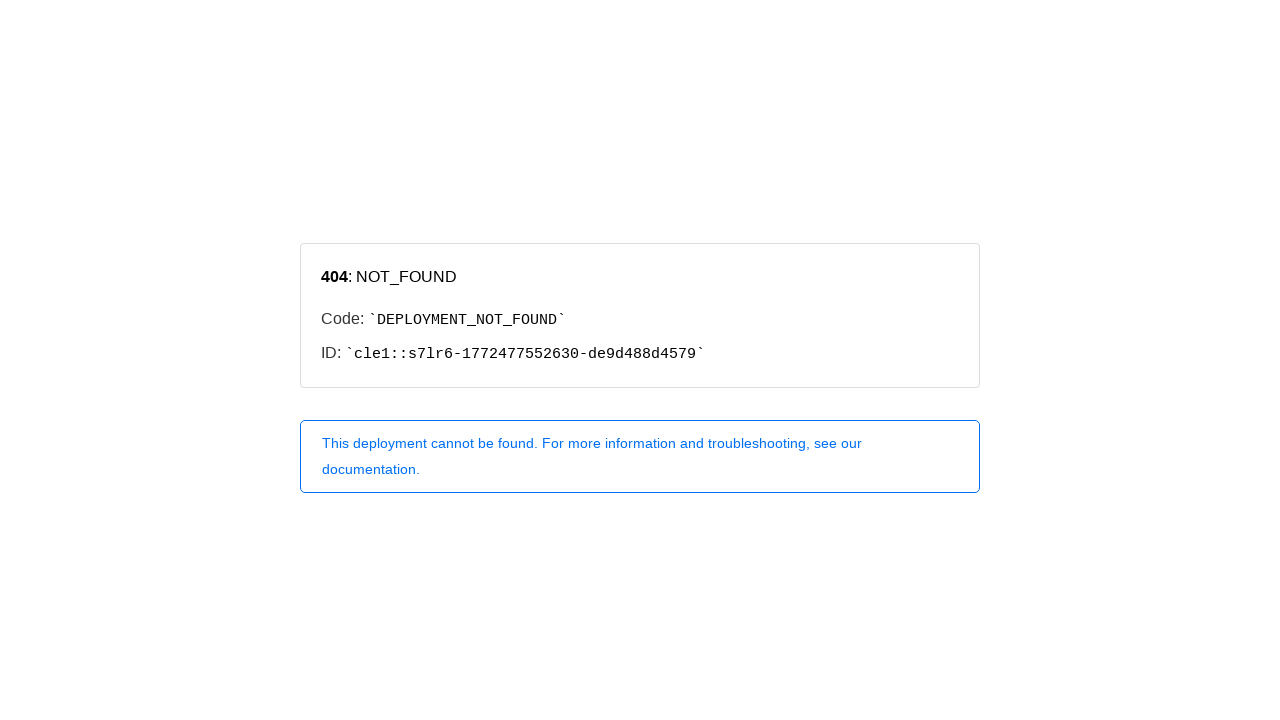

Retrieved page title: '404: NOT_FOUND'
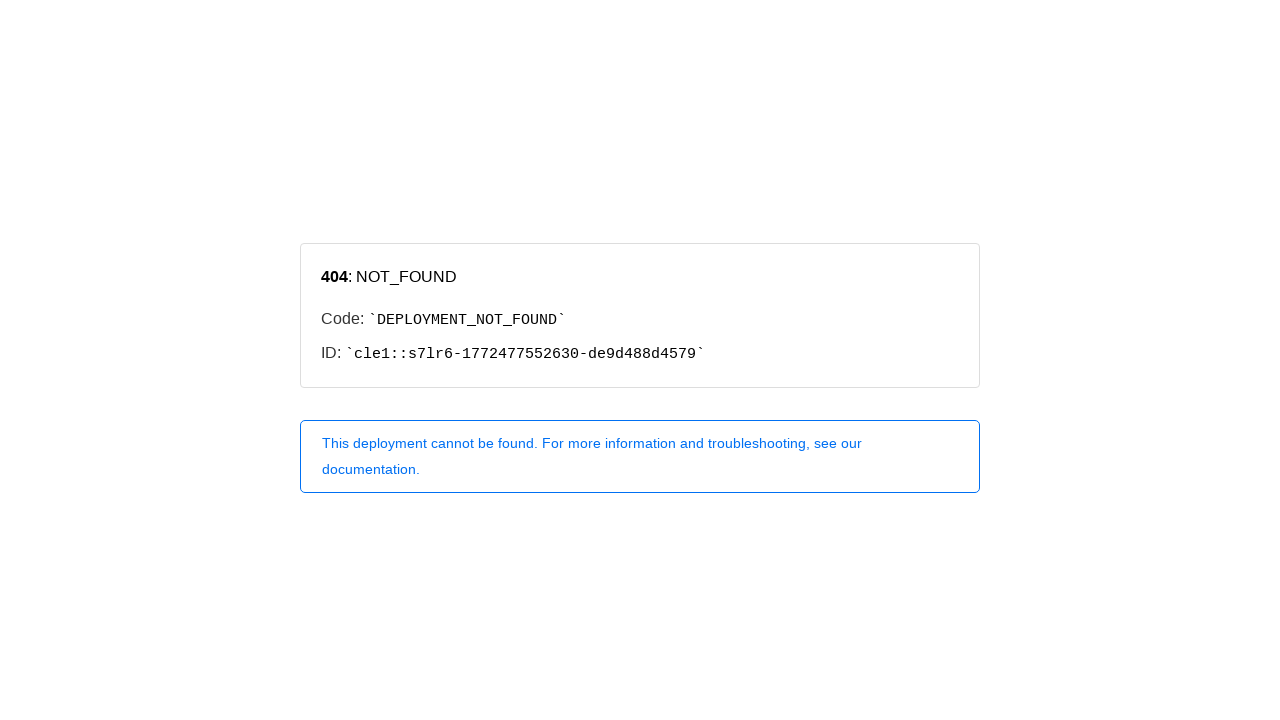

Validated that page title is not empty
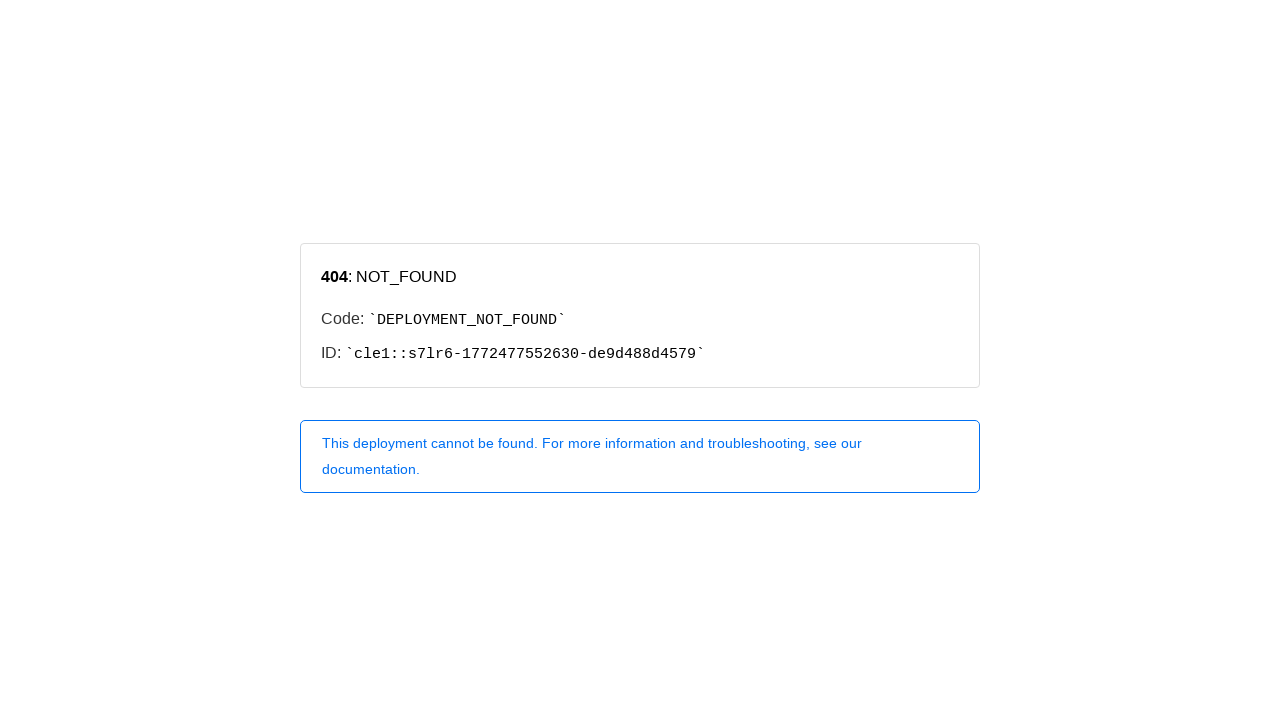

Verified that body content is visible
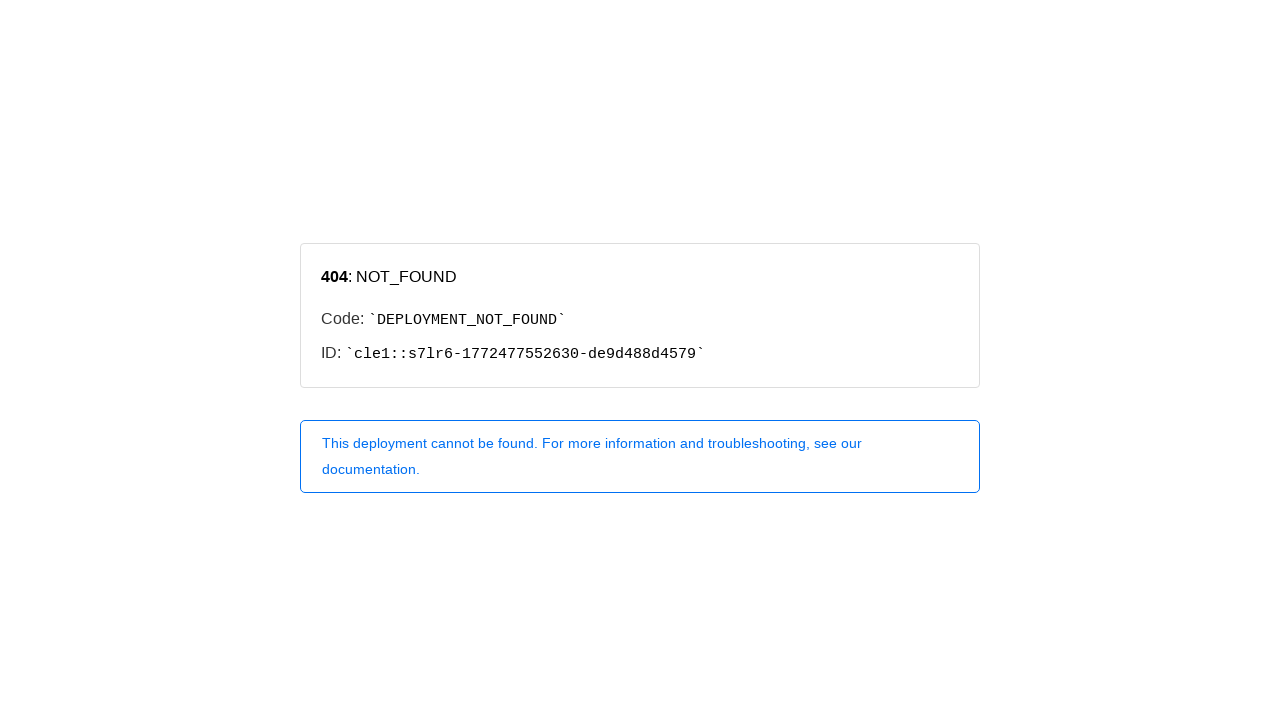

Reloaded the page
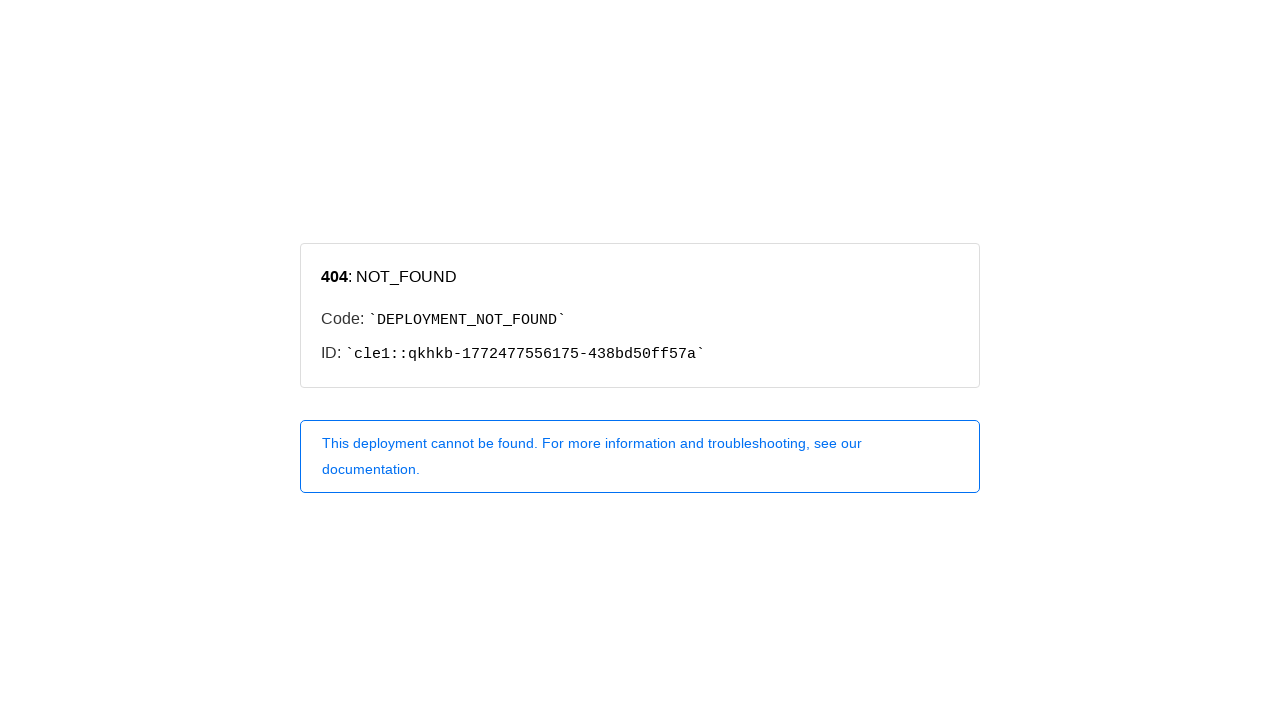

Waited for reloaded page to reach network idle state
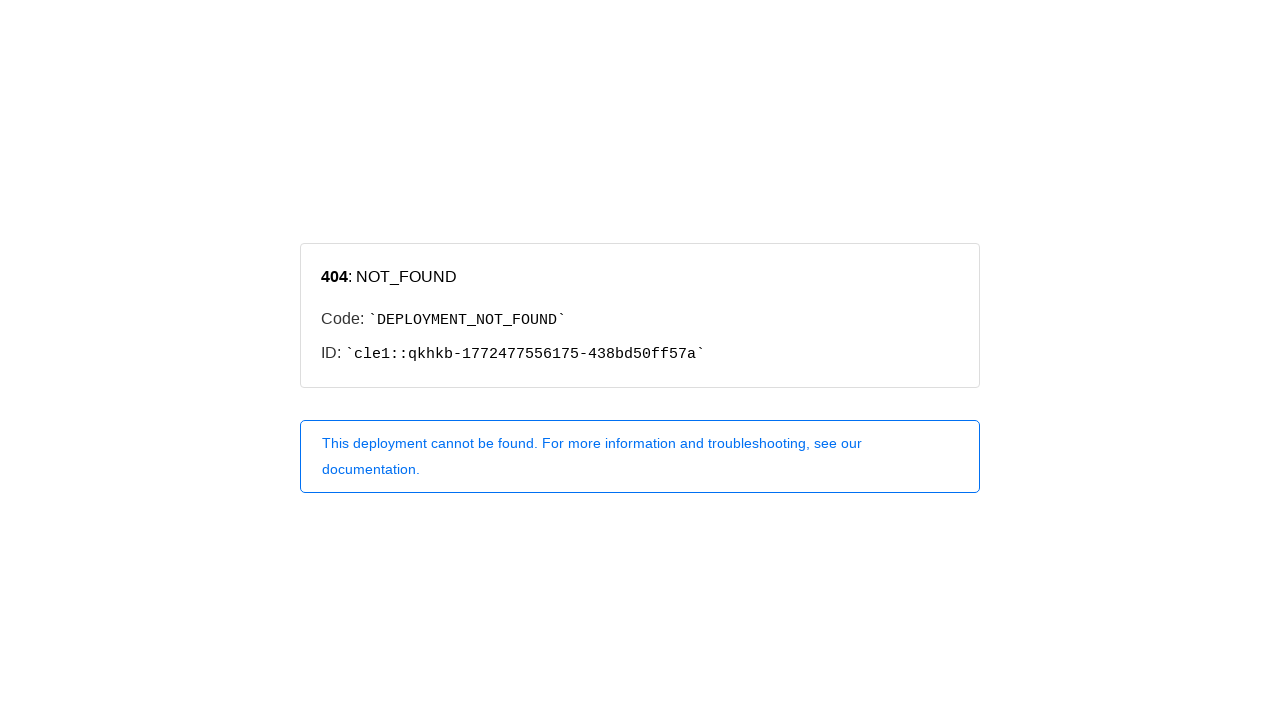

Set viewport to mobile dimensions (375x667)
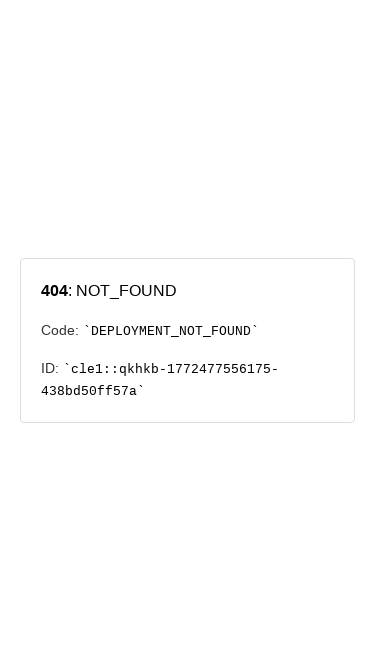

Verified that content is visible on mobile viewport
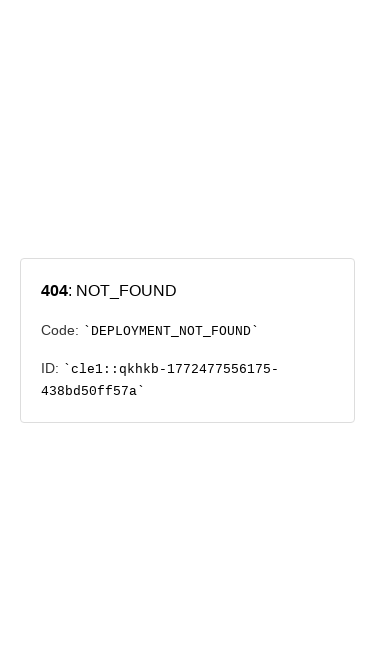

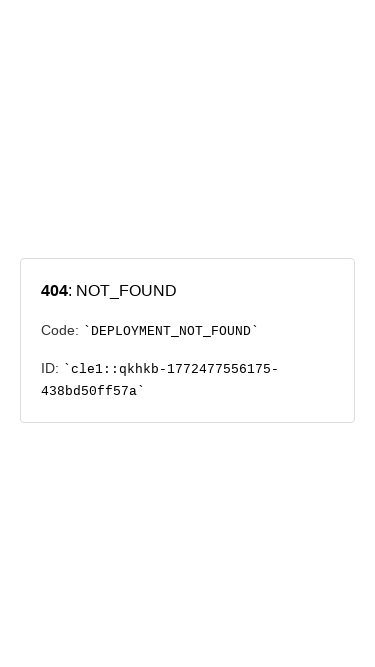